Tests keyboard input functionality by typing text on a page and verifying the message display

Starting URL: https://training-support.net/webelements/keyboard-events

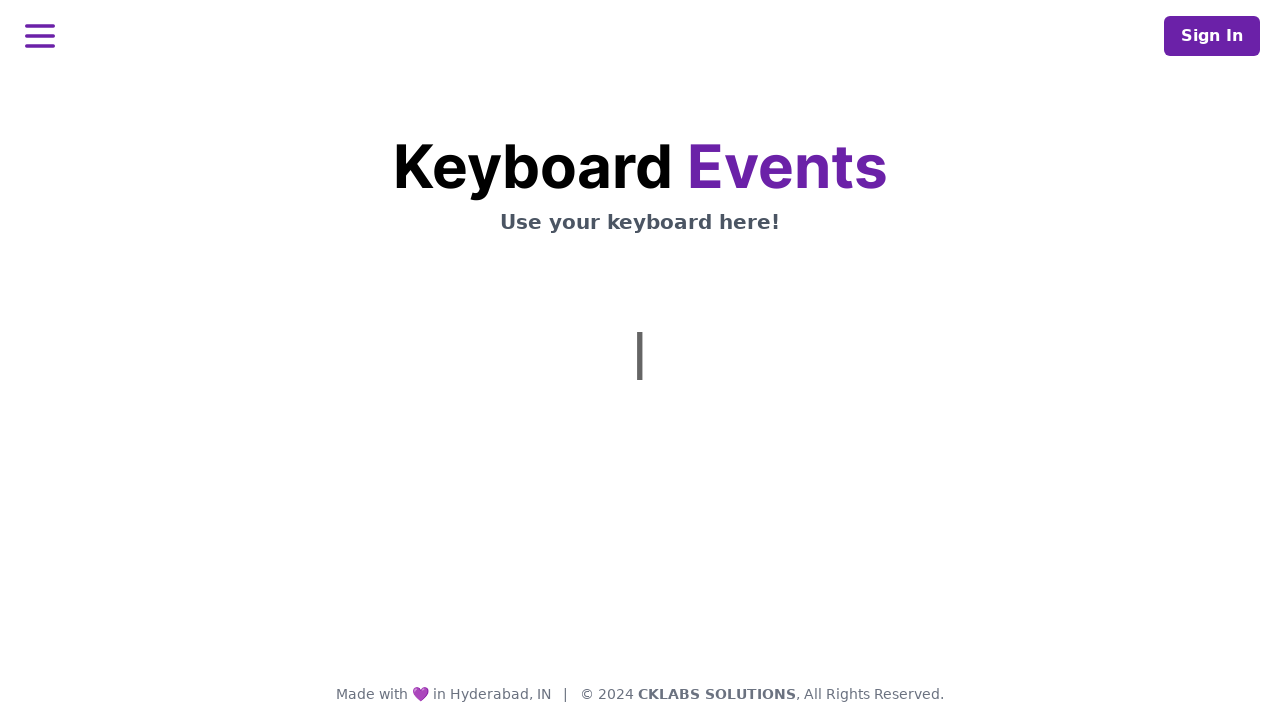

Typed 'This is bhavana' using keyboard
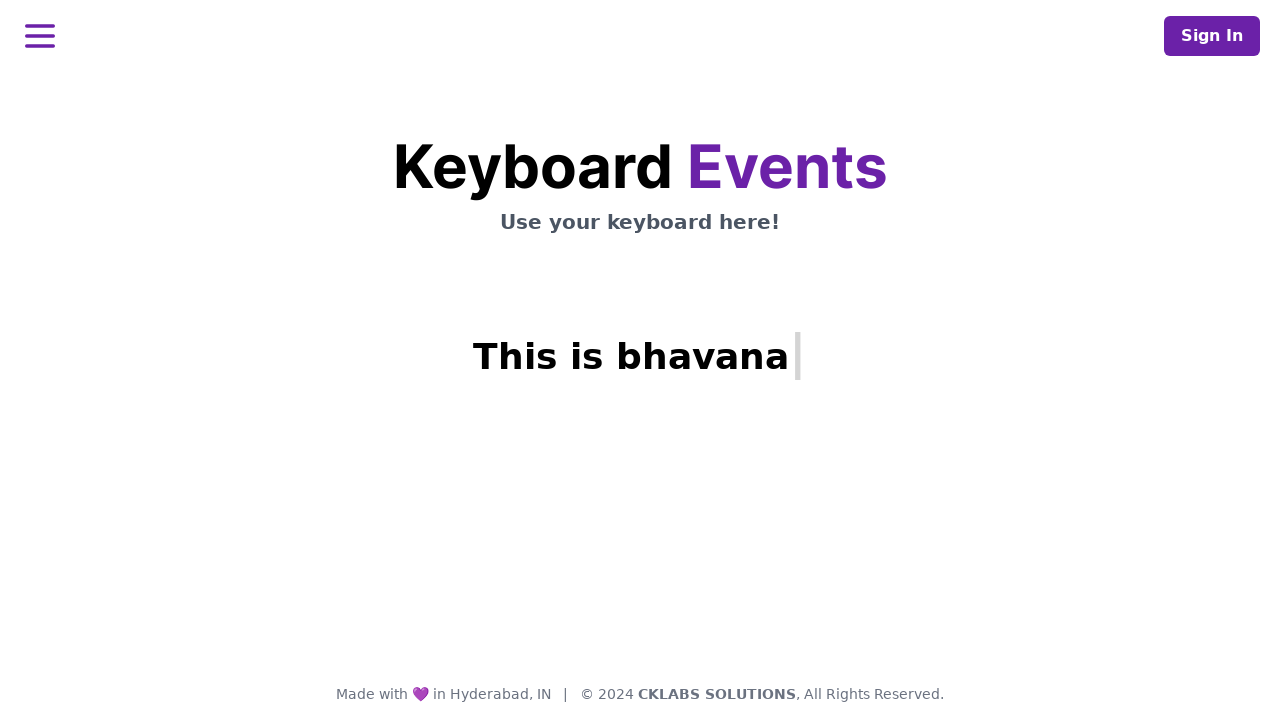

Verified that the message display (h1.mt-3) appeared
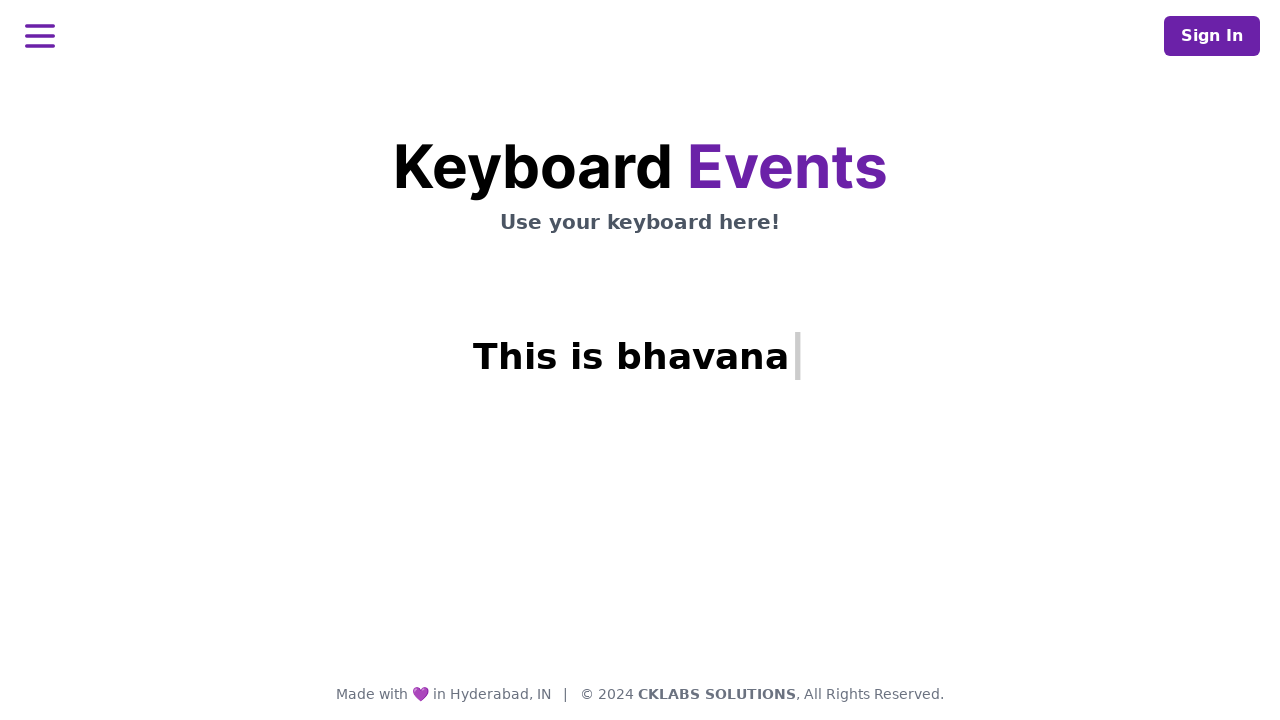

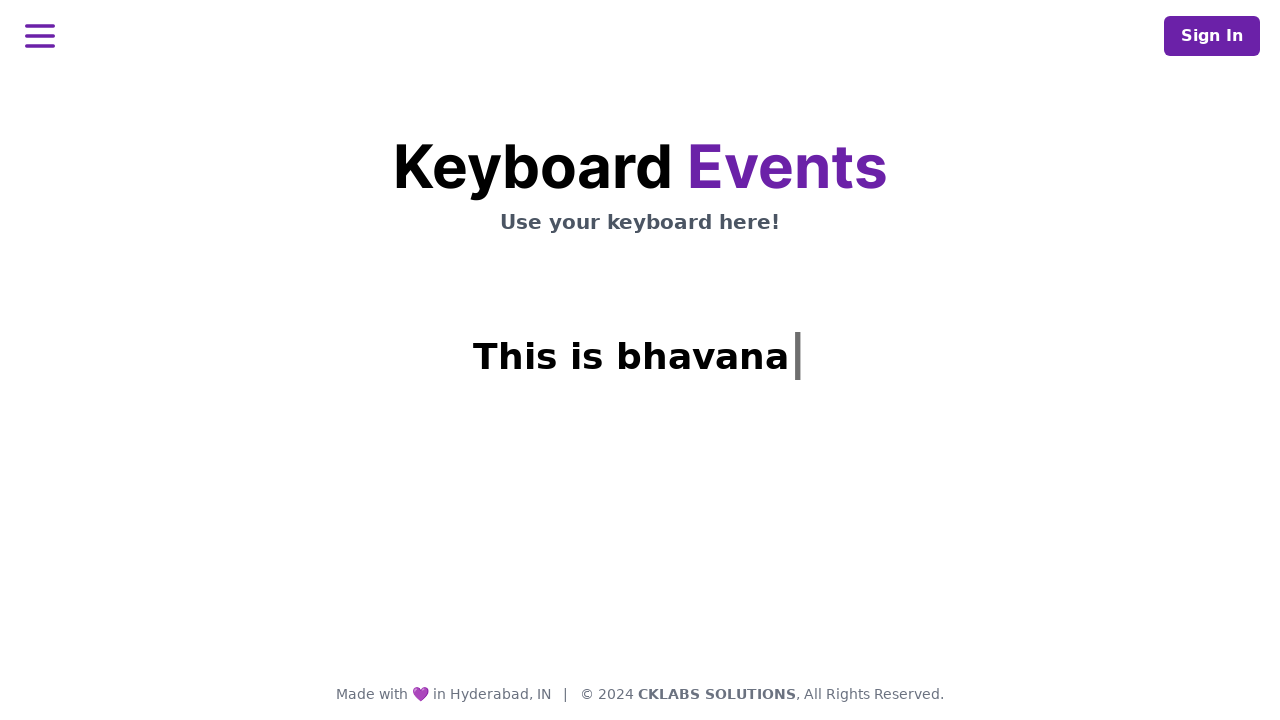